Tests navigation on the Playwright documentation site by clicking "Get started", hovering over the Node.js button, clicking on Java, and verifying the Java documentation page loads with expected content.

Starting URL: https://playwright.dev/

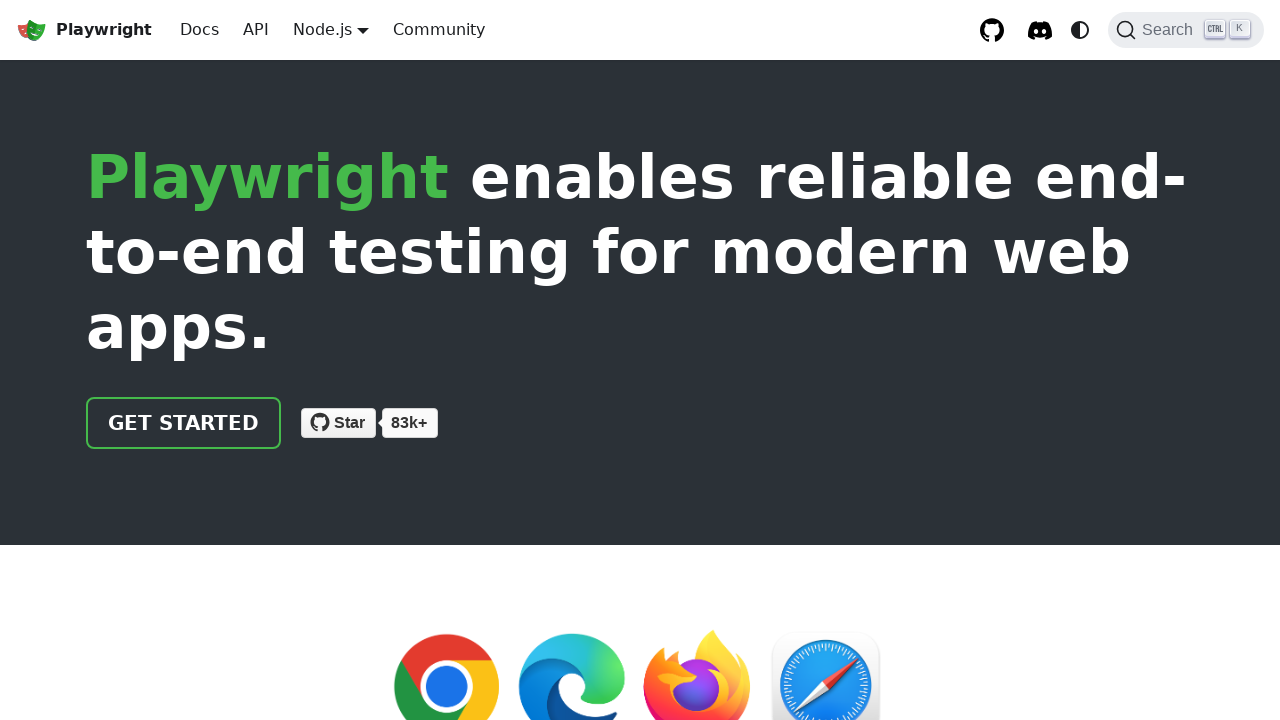

Clicked 'Get started' link on Playwright documentation homepage at (184, 423) on internal:role=link[name="Get started"i]
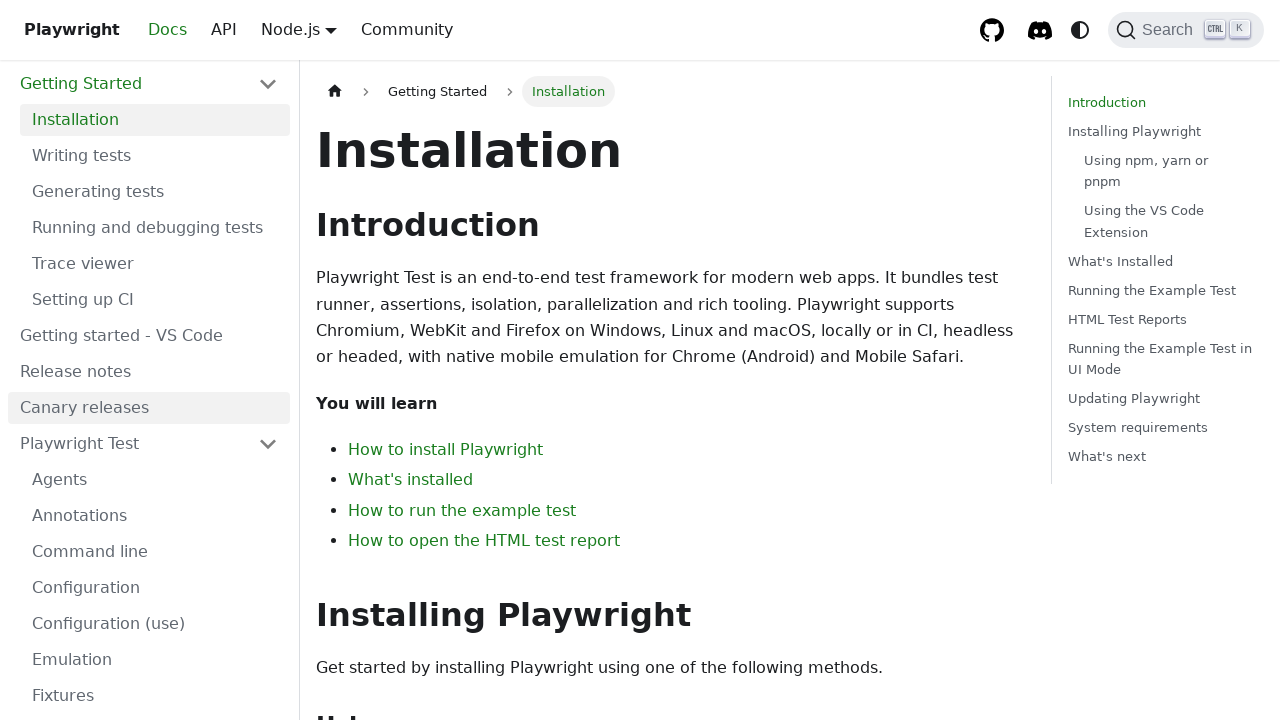

Hovered over Node.js button to reveal language dropdown menu at (322, 29) on internal:role=button[name="Node.js"i]
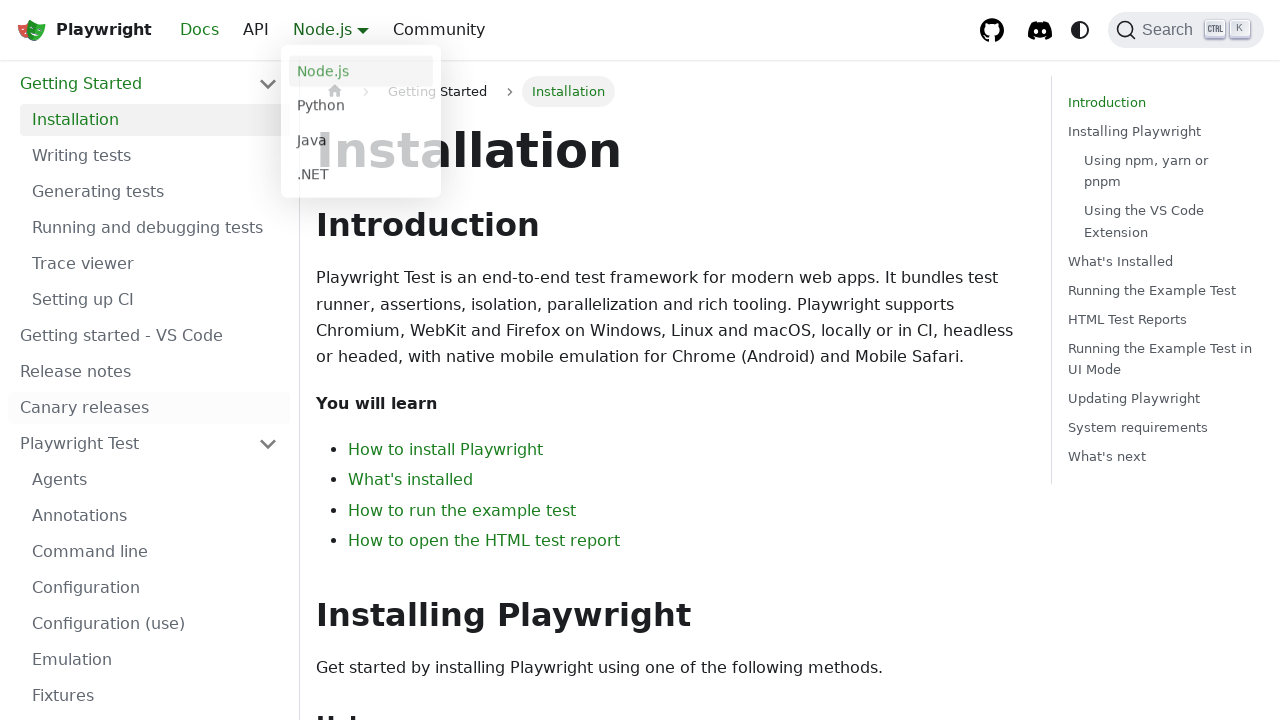

Clicked on Java option from dropdown menu at (361, 142) on internal:text="Java"s
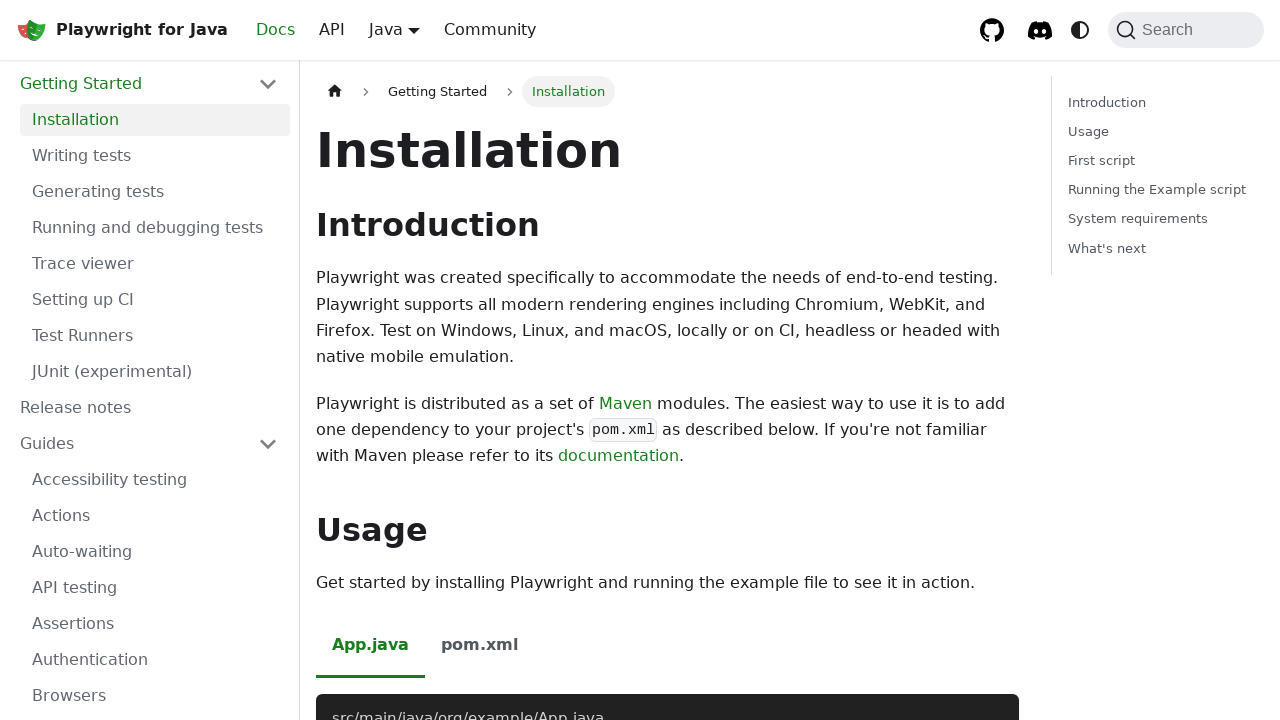

Java documentation page loaded with correct URL pattern
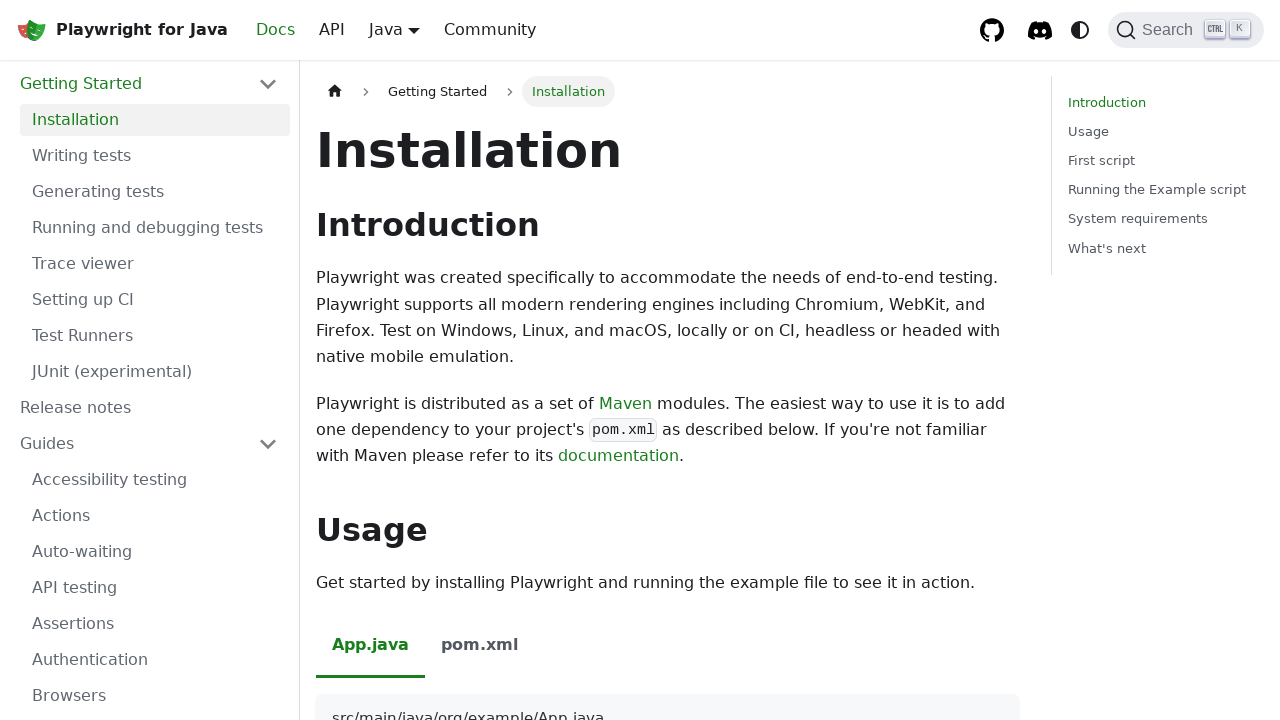

Java Maven installation description text is visible on the page
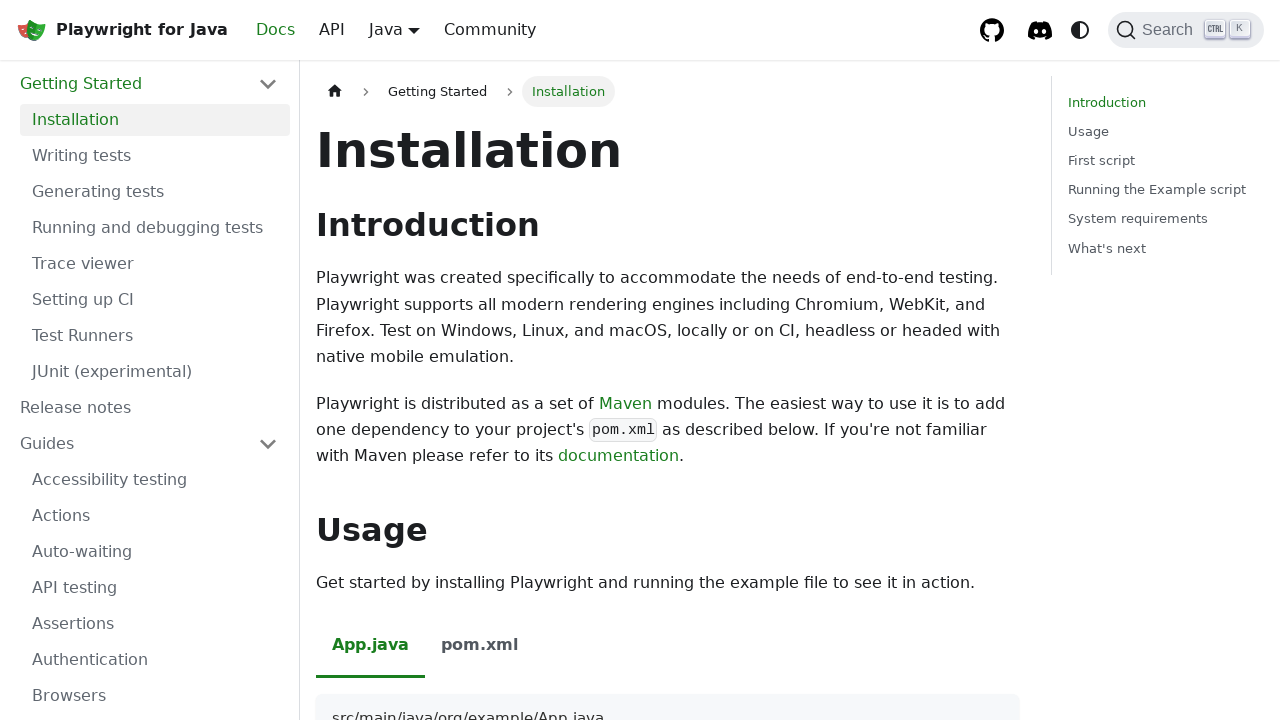

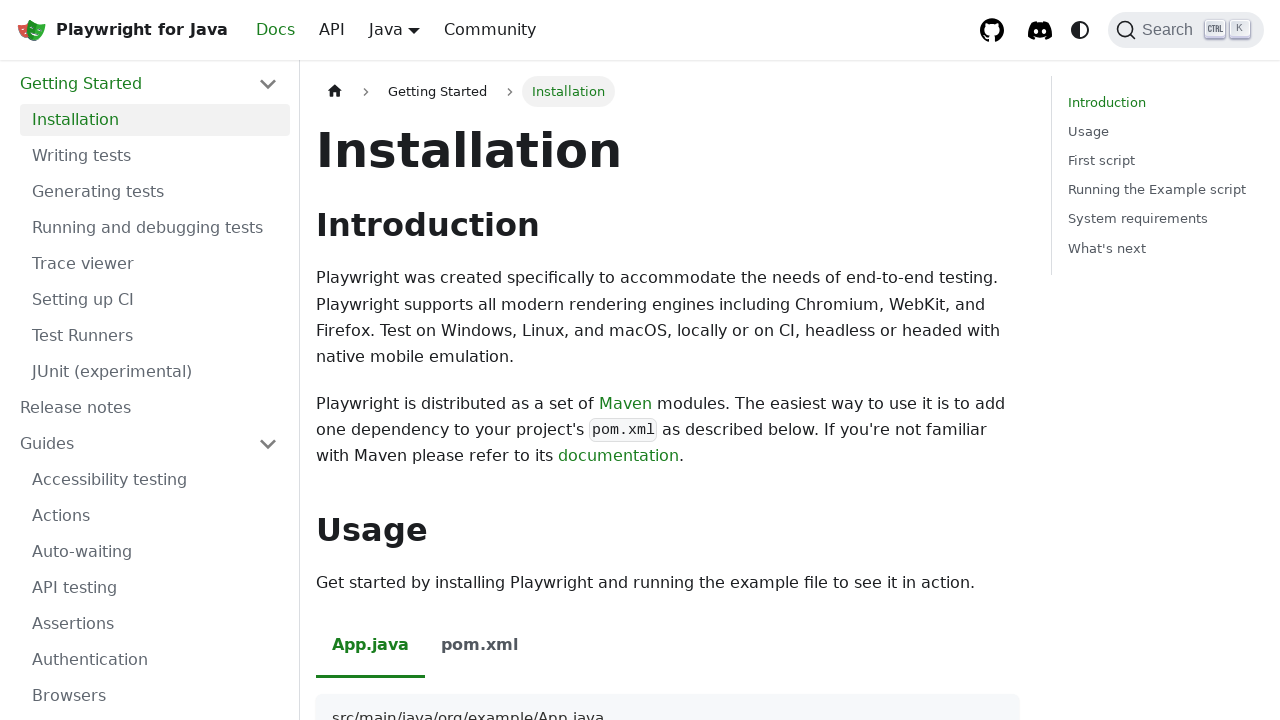